Tests filtering functionality on a football statistics website by selecting different teams and status options, then clicking the filter button

Starting URL: https://www.cartolafcbrasil.com.br/scouts

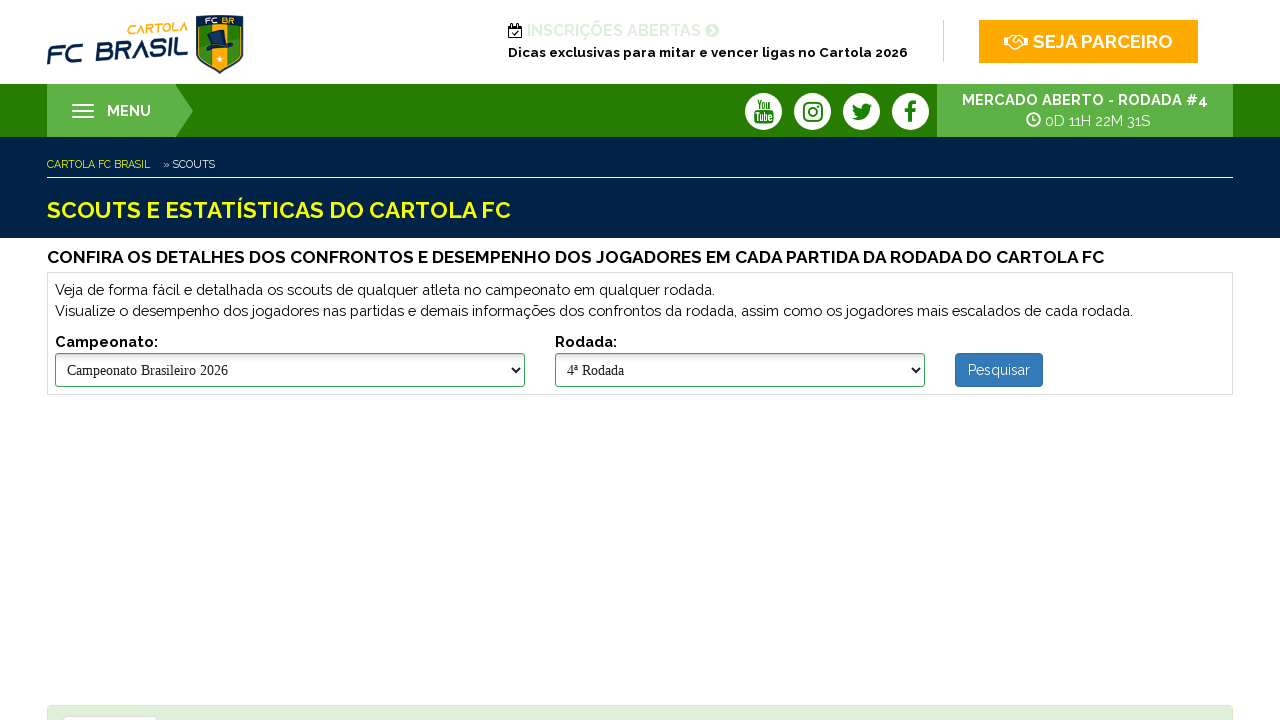

Selected team 'Bahia' from dropdown on select[name='ctl00$cphMainContent$drpClubes']
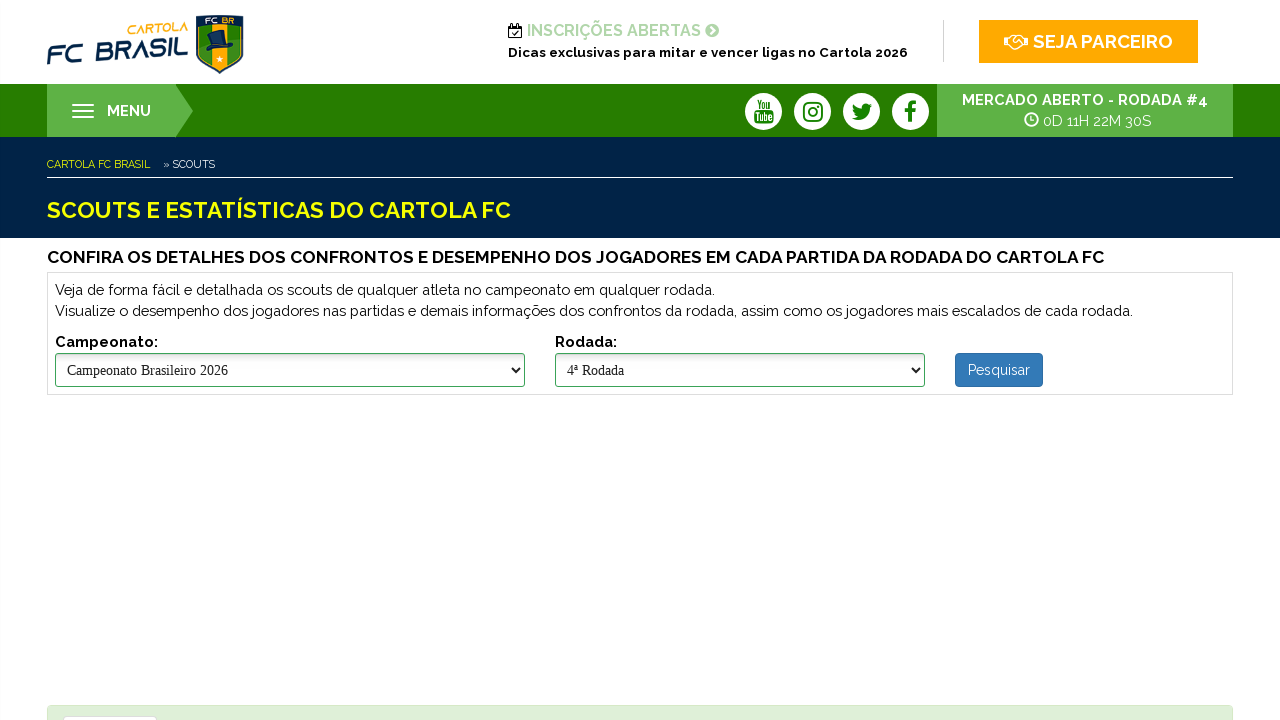

Selected status option '[TODOS]' on select[name='ctl00$cphMainContent$drpStatus']
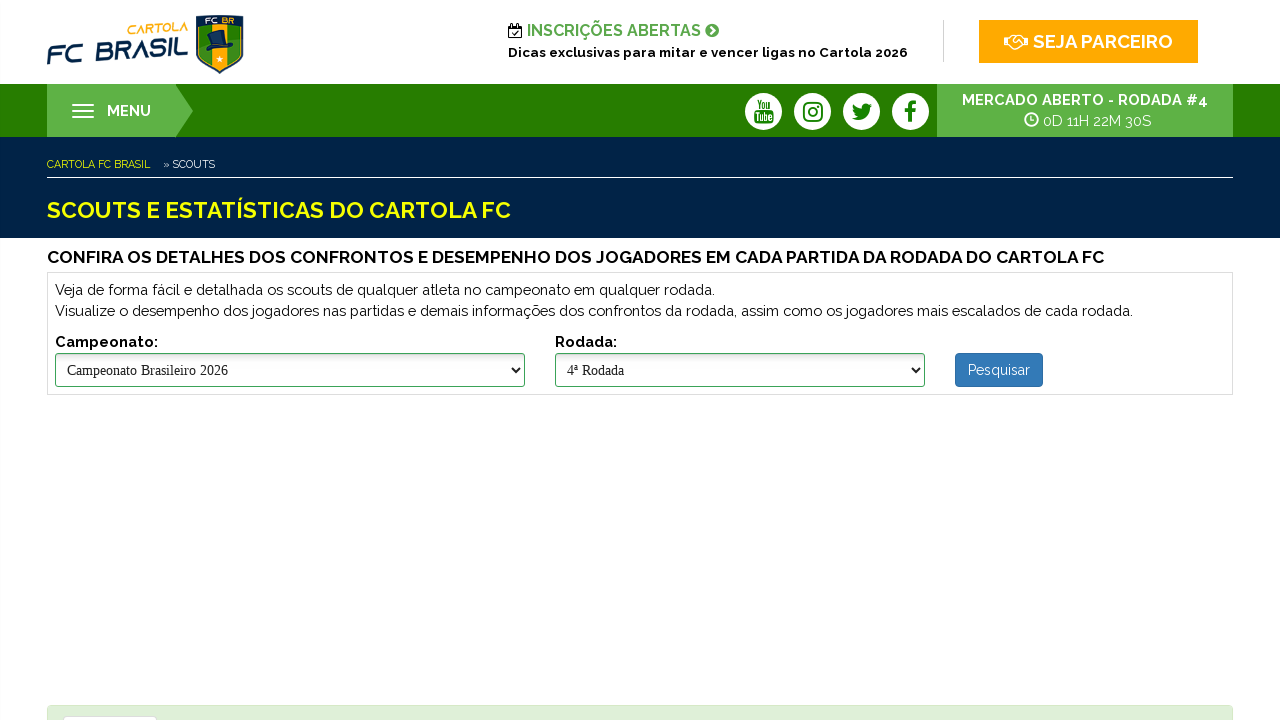

Clicked filter button to apply filter for team 'Bahia' at (1072, 360) on #ctl00_cphMainContent_btnFiltrar
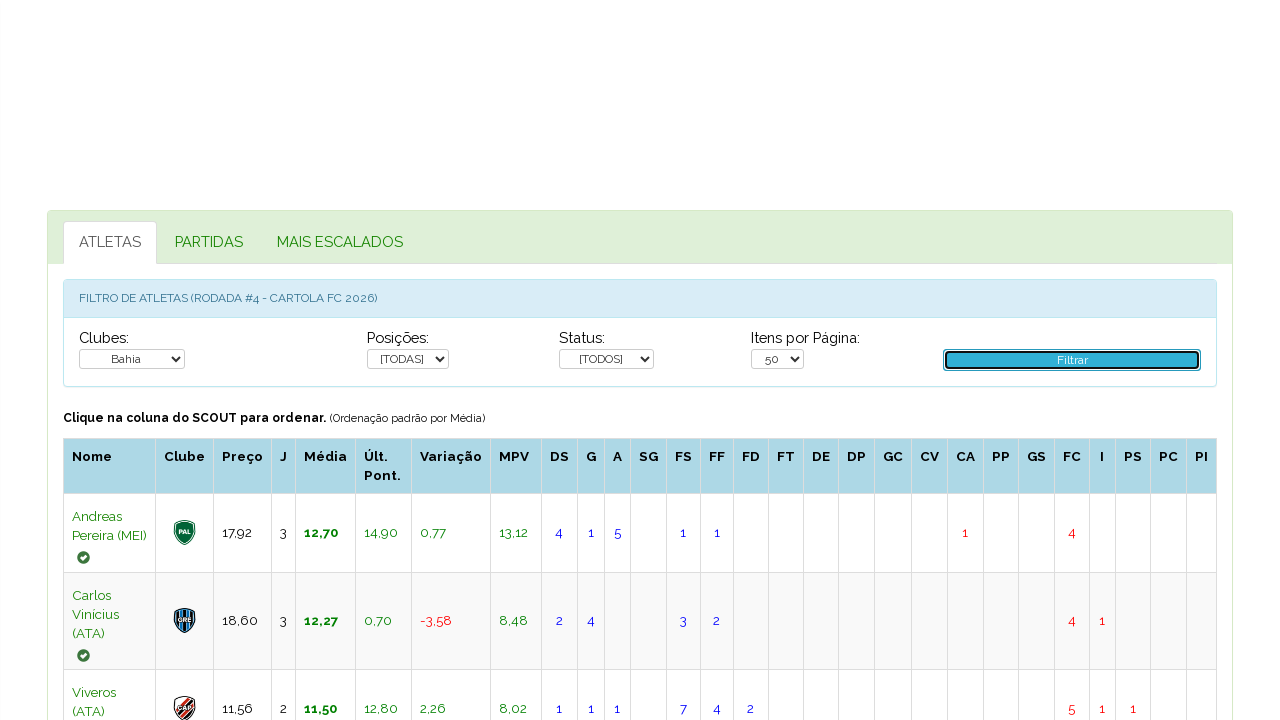

Filtered results table loaded for team 'Bahia'
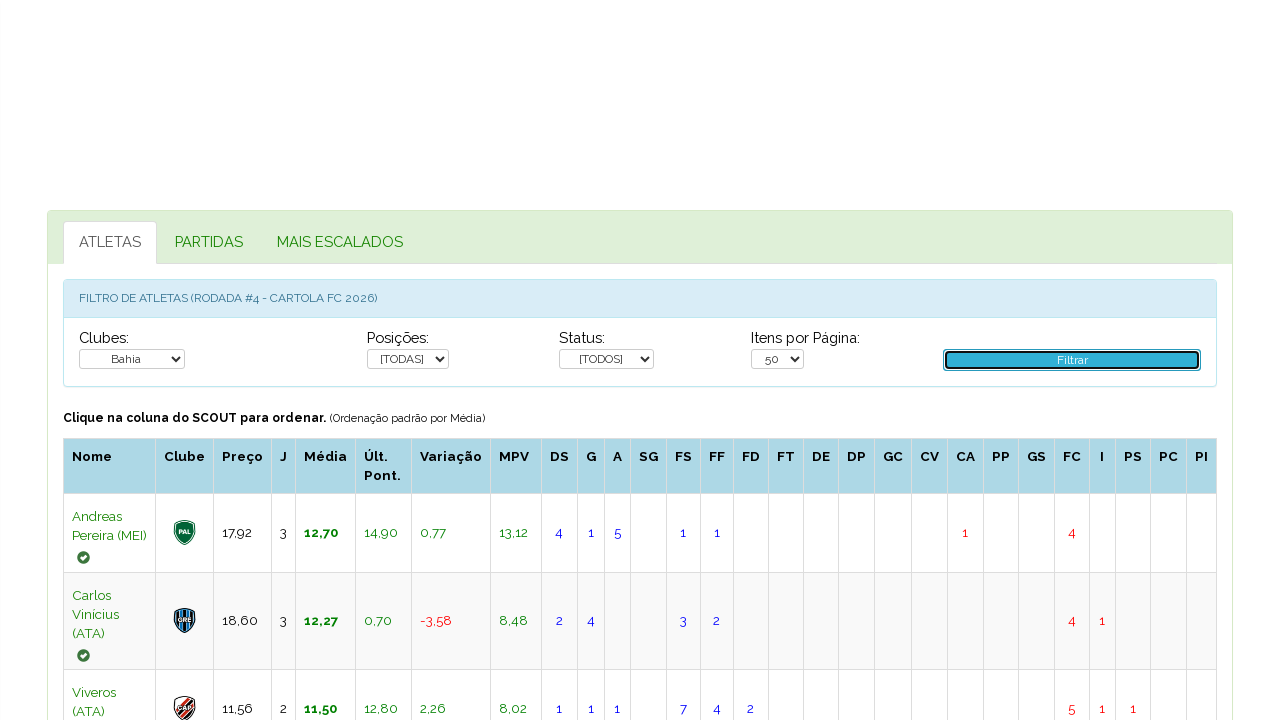

Selected team 'Flamengo' from dropdown on select[name='ctl00$cphMainContent$drpClubes']
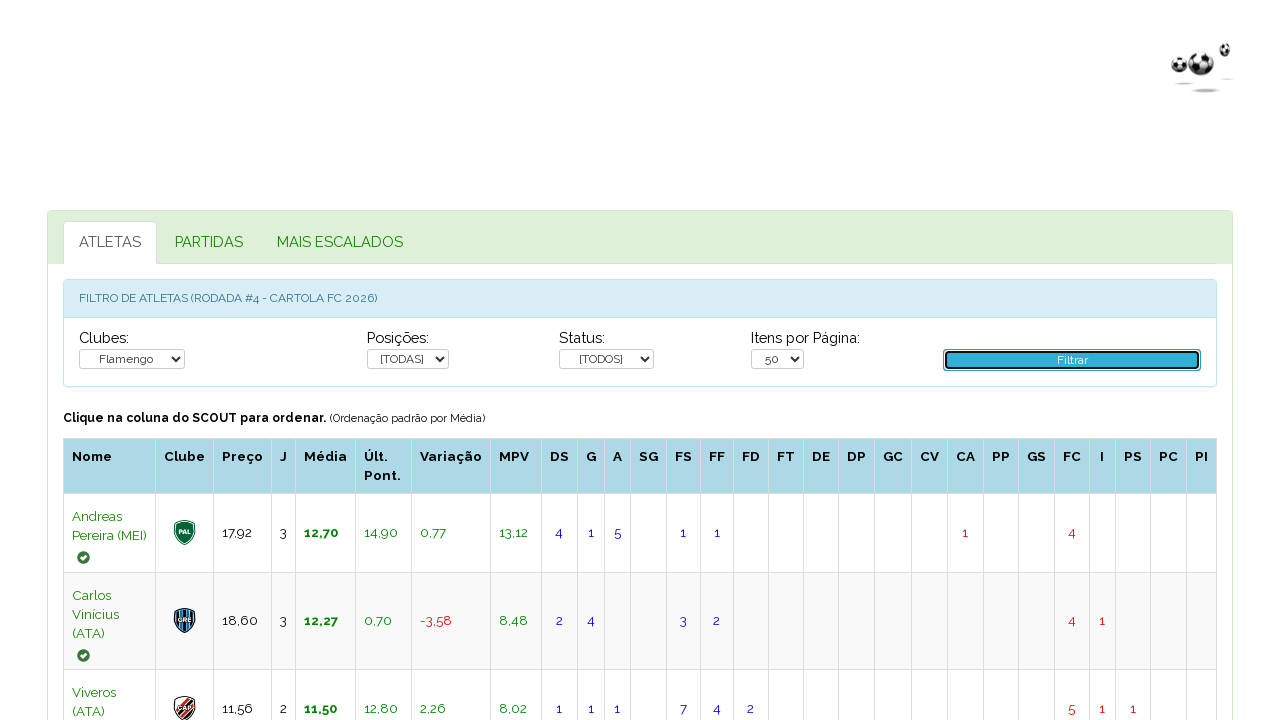

Selected status option '[TODOS]' on select[name='ctl00$cphMainContent$drpStatus']
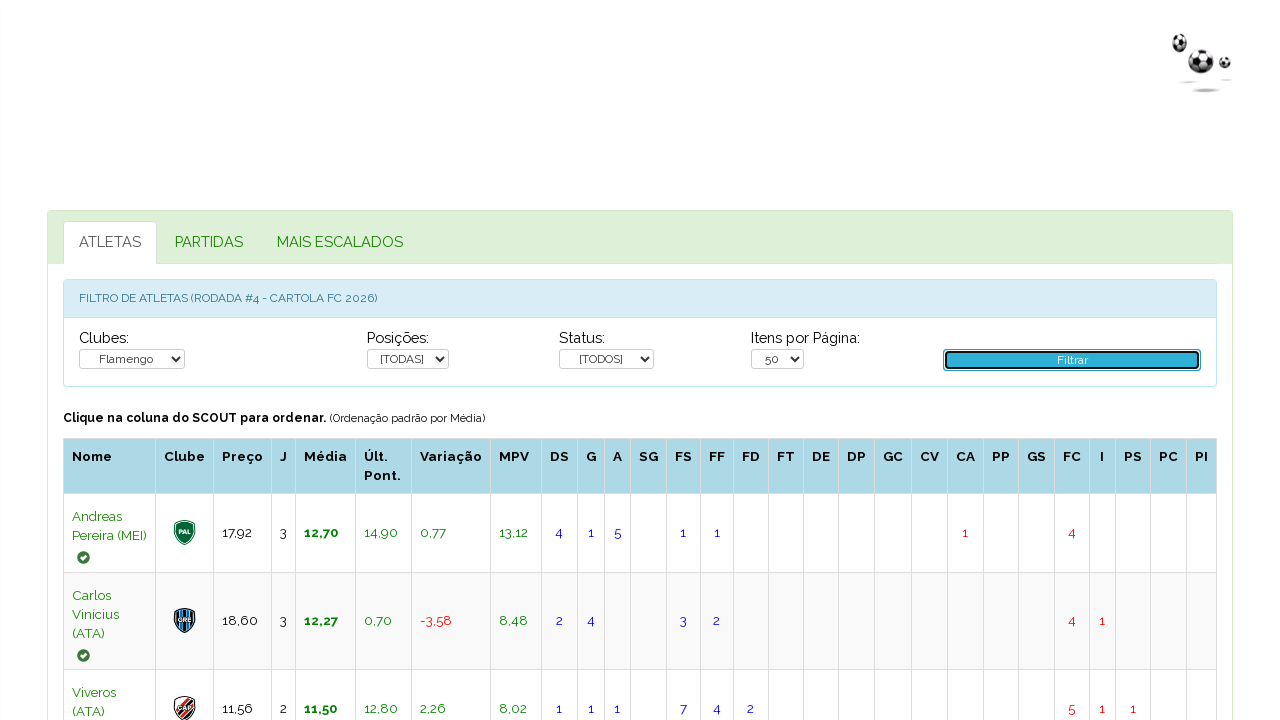

Clicked filter button to apply filter for team 'Flamengo' at (1072, 360) on #ctl00_cphMainContent_btnFiltrar
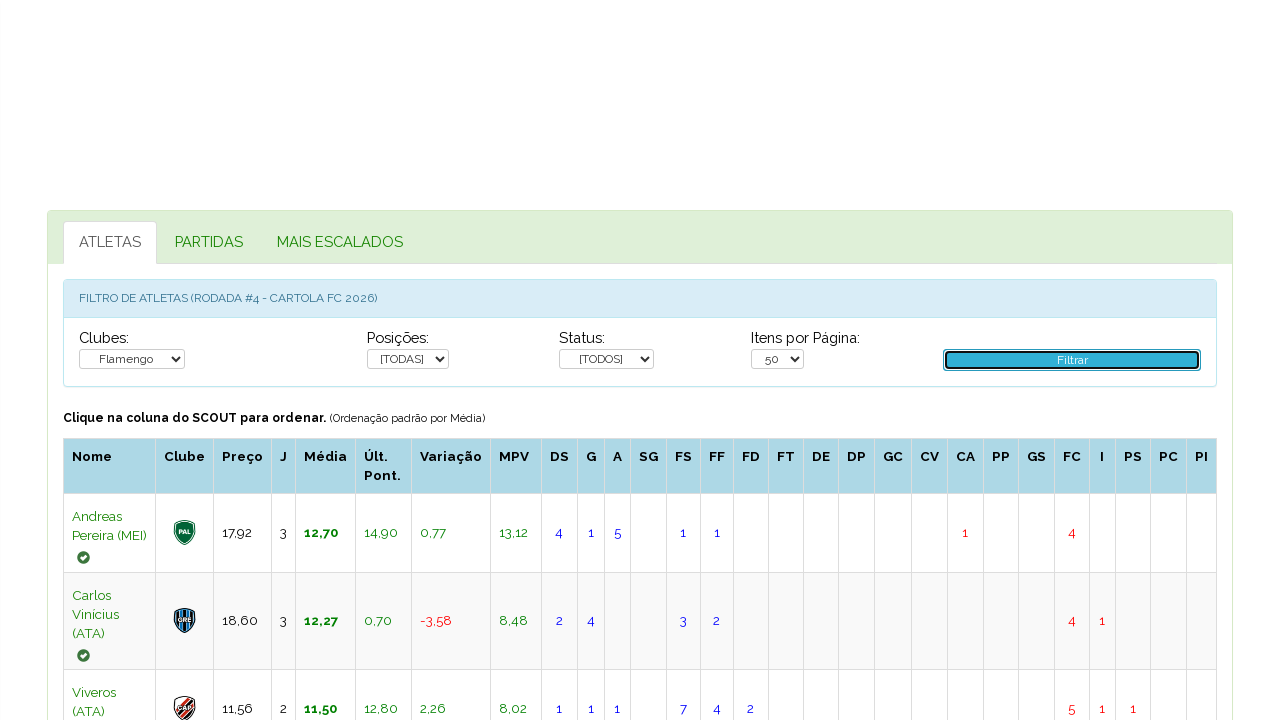

Filtered results table loaded for team 'Flamengo'
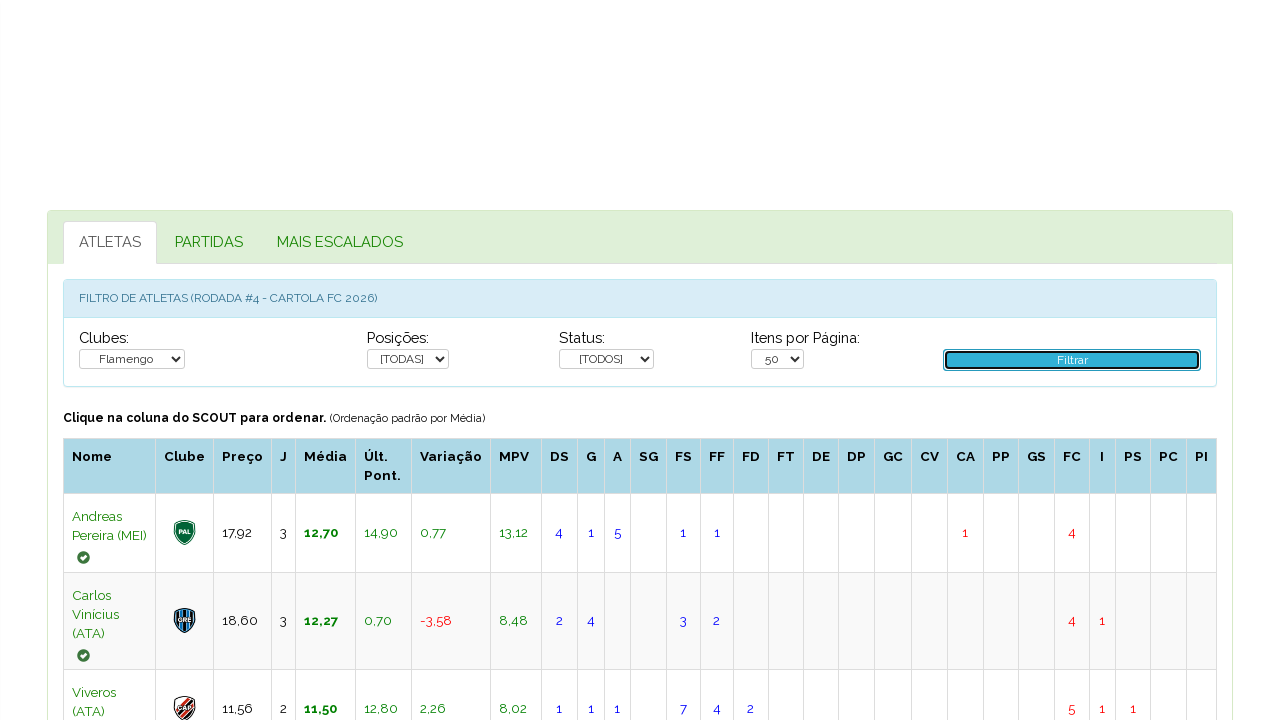

Selected team 'Vasco' from dropdown on select[name='ctl00$cphMainContent$drpClubes']
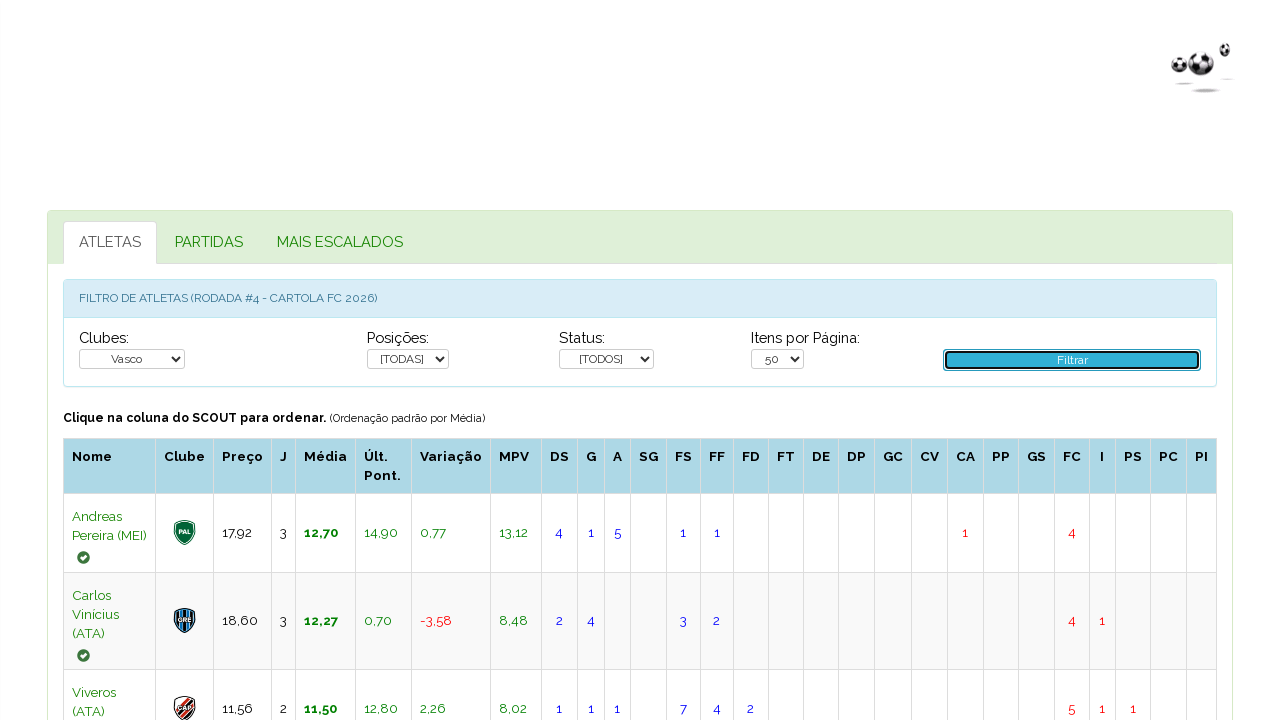

Selected status option '[TODOS]' on select[name='ctl00$cphMainContent$drpStatus']
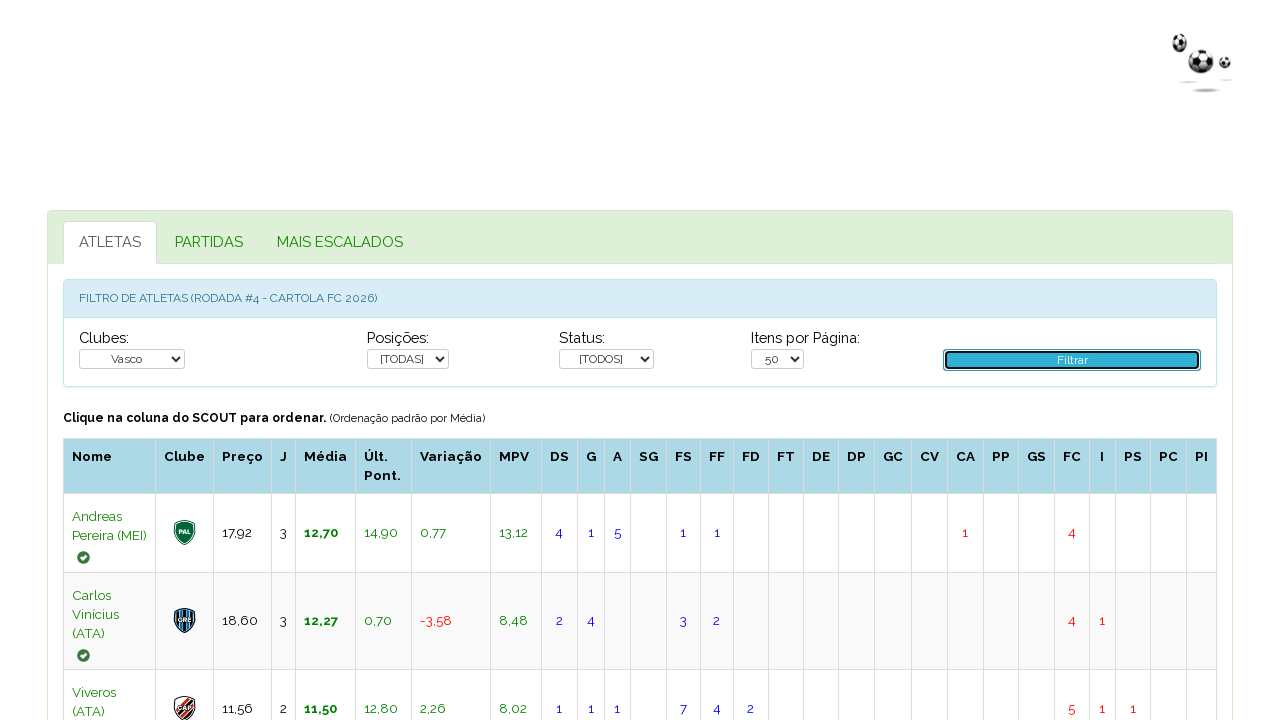

Clicked filter button to apply filter for team 'Vasco' at (1072, 360) on #ctl00_cphMainContent_btnFiltrar
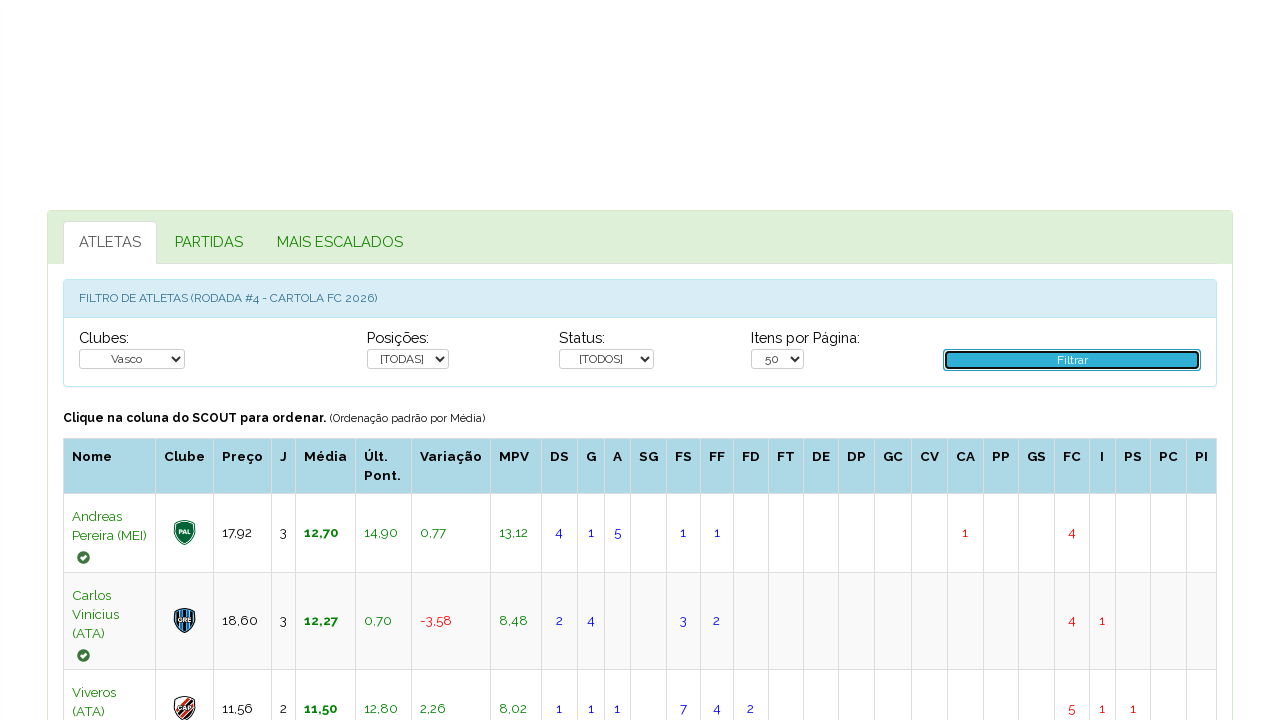

Filtered results table loaded for team 'Vasco'
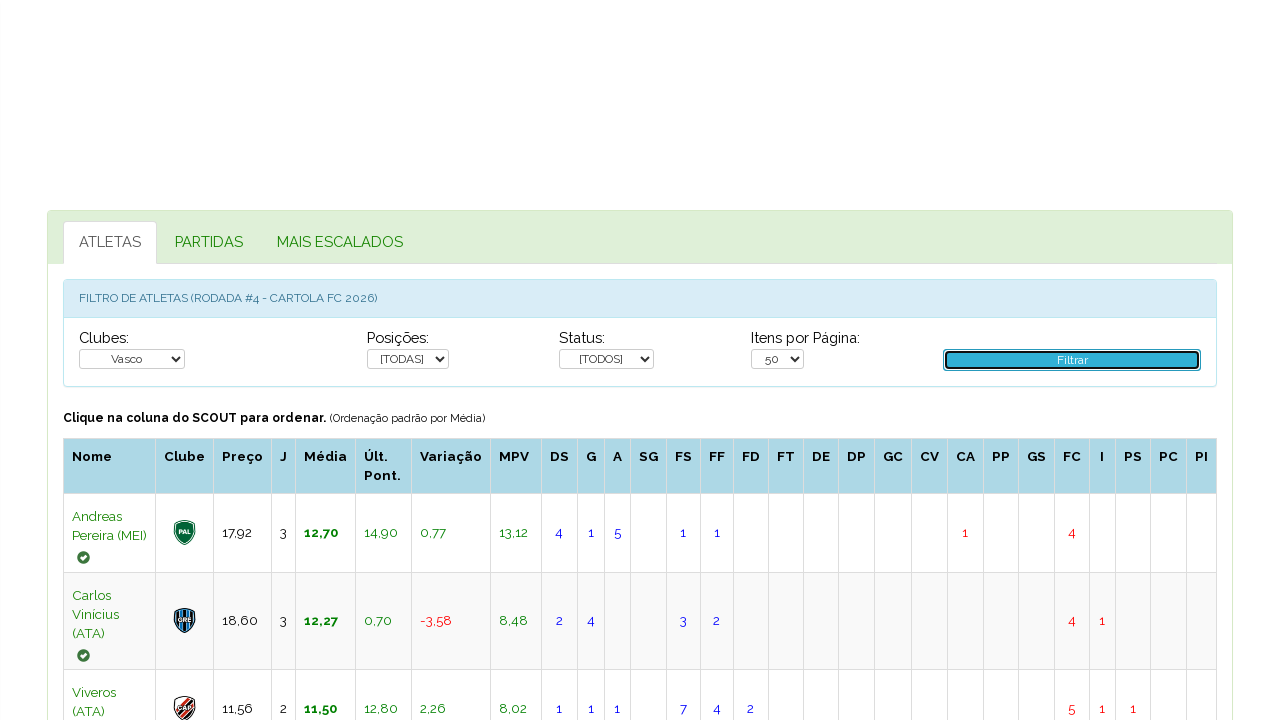

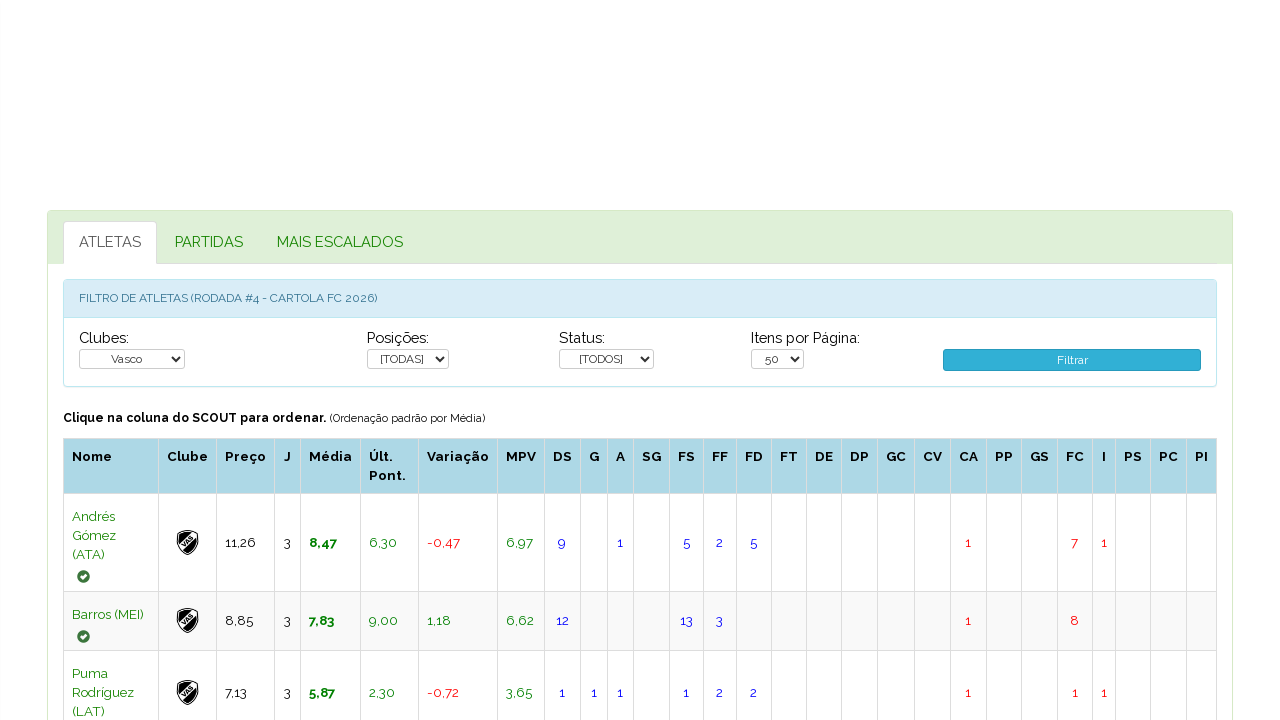